Tests registration form validation when confirmation email doesn't match the original email

Starting URL: https://alada.vn/tai-khoan/dang-ky.html

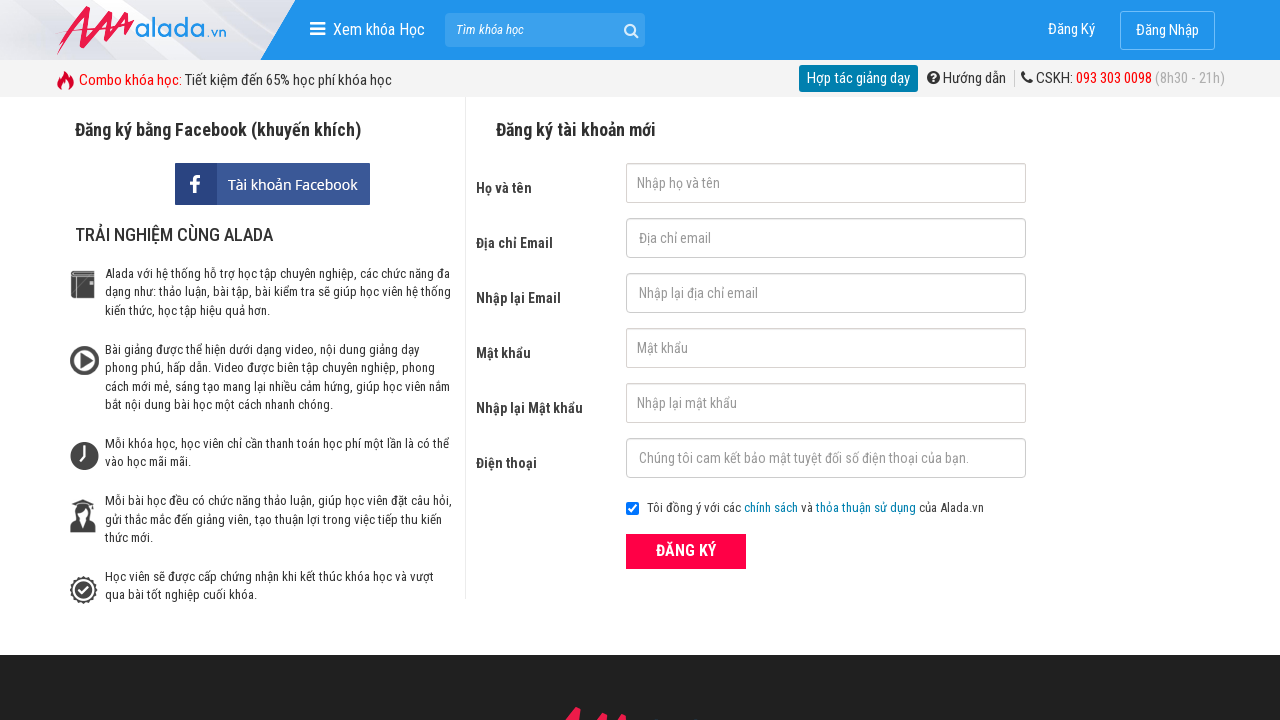

Filled first name field with 'Test User' on #txtFirstname
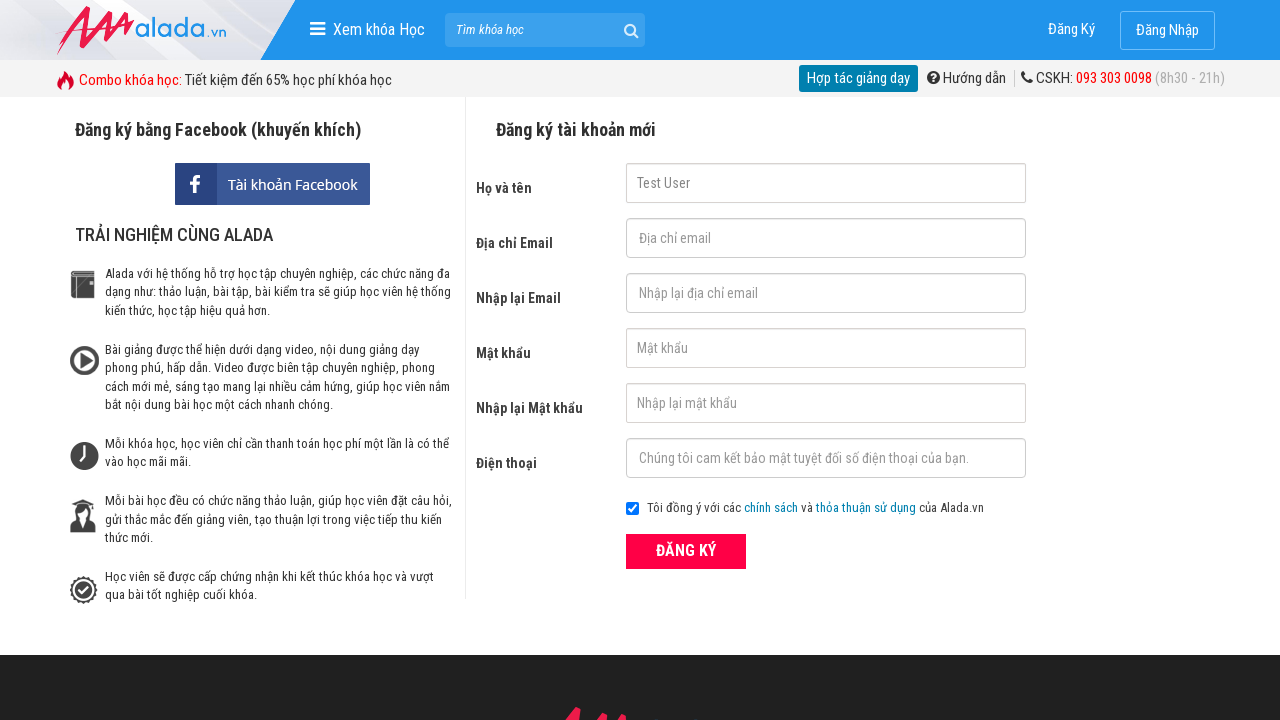

Filled email field with 'test@gmail.com' on #txtEmail
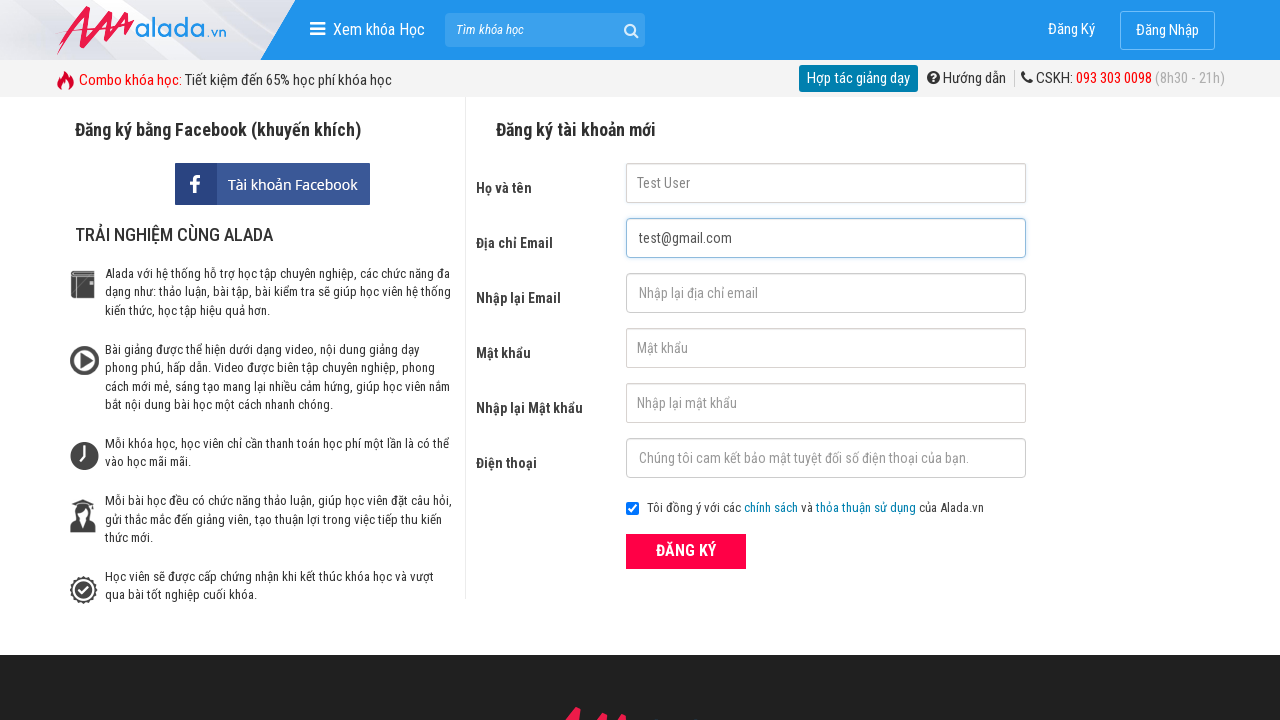

Filled confirmation email field with mismatched email 'test1@gmail.com' on #txtCEmail
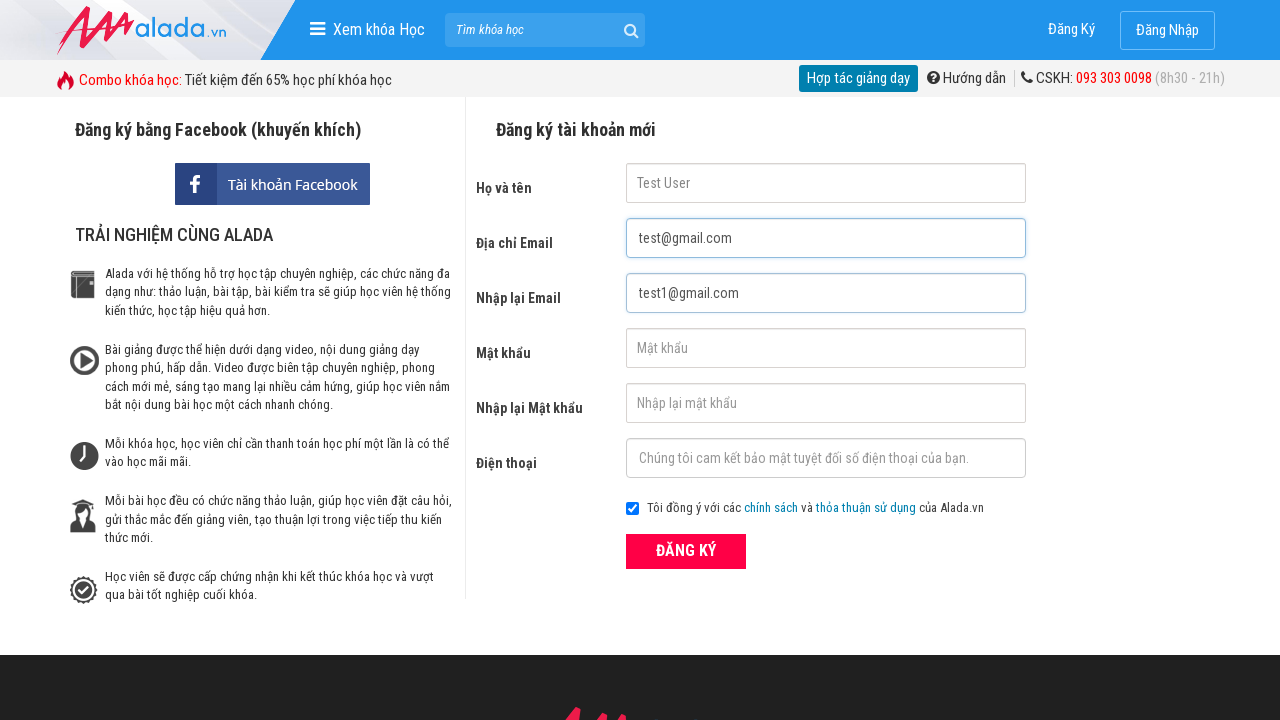

Filled password field with '1234567' on #txtPassword
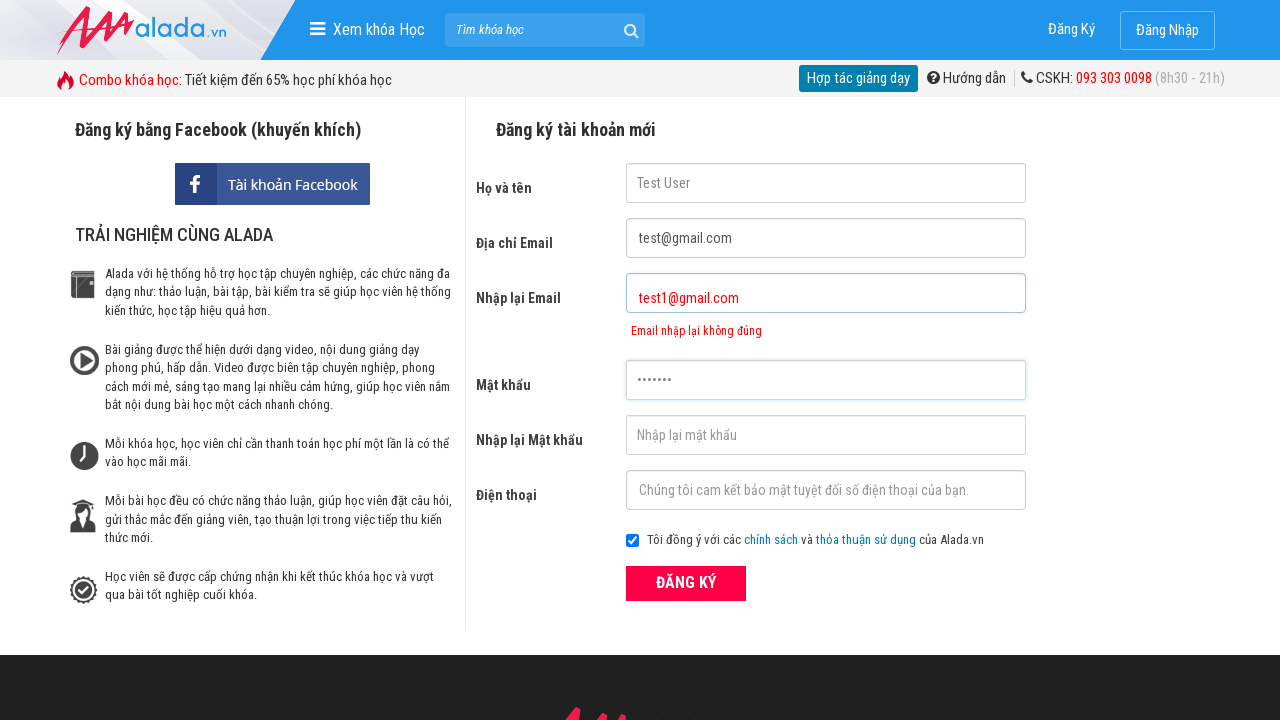

Filled confirm password field with '1234567' on #txtCPassword
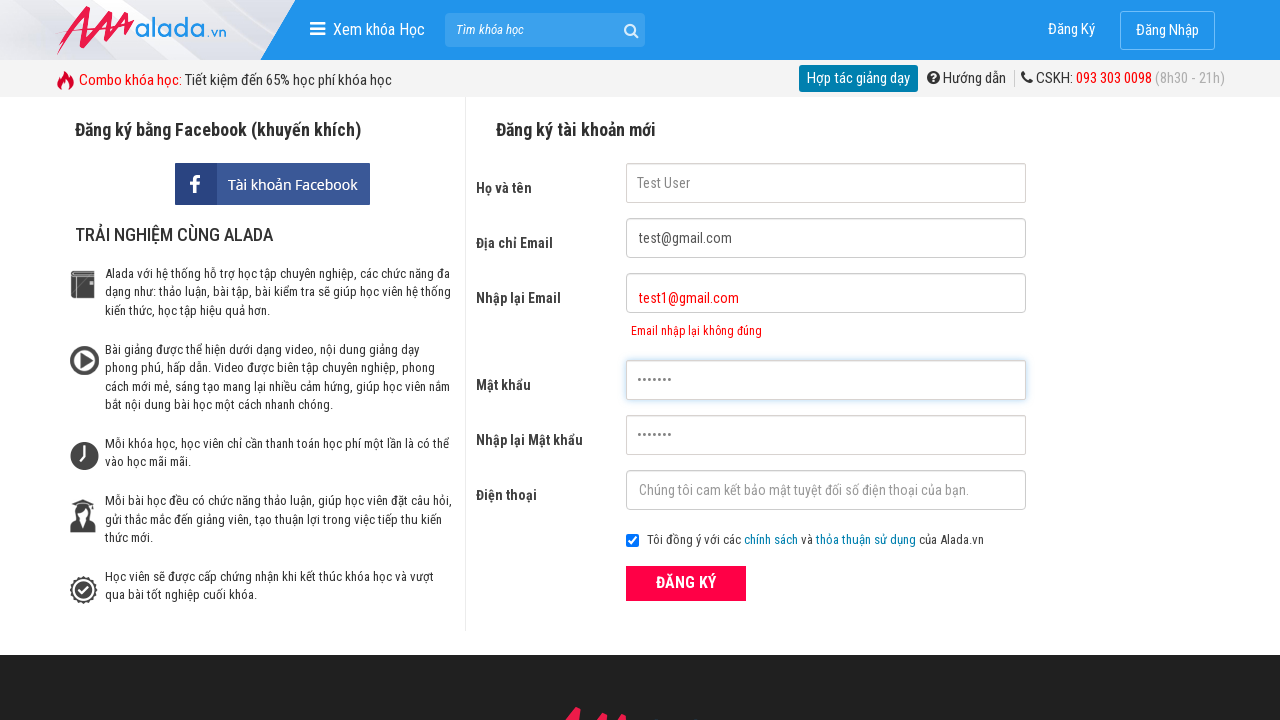

Filled phone field with '0977778888' on #txtPhone
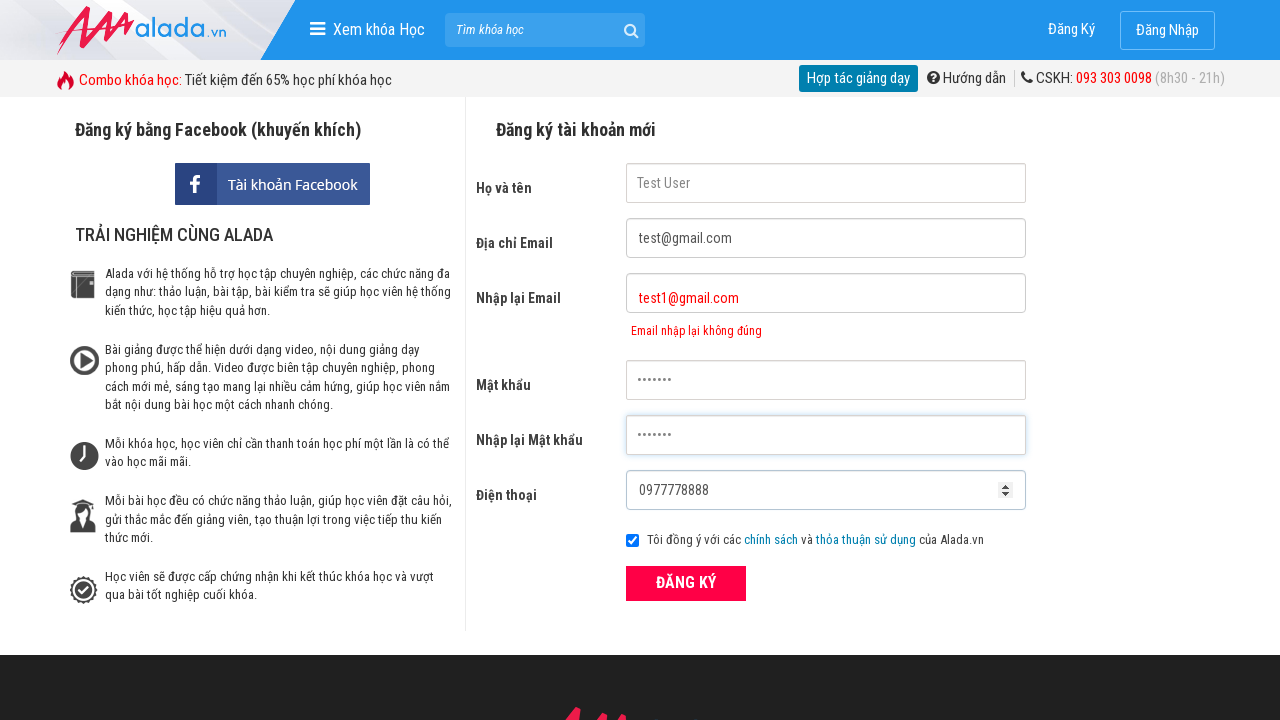

Checked the terms and conditions checkbox at (632, 541) on input[name='chkRight']
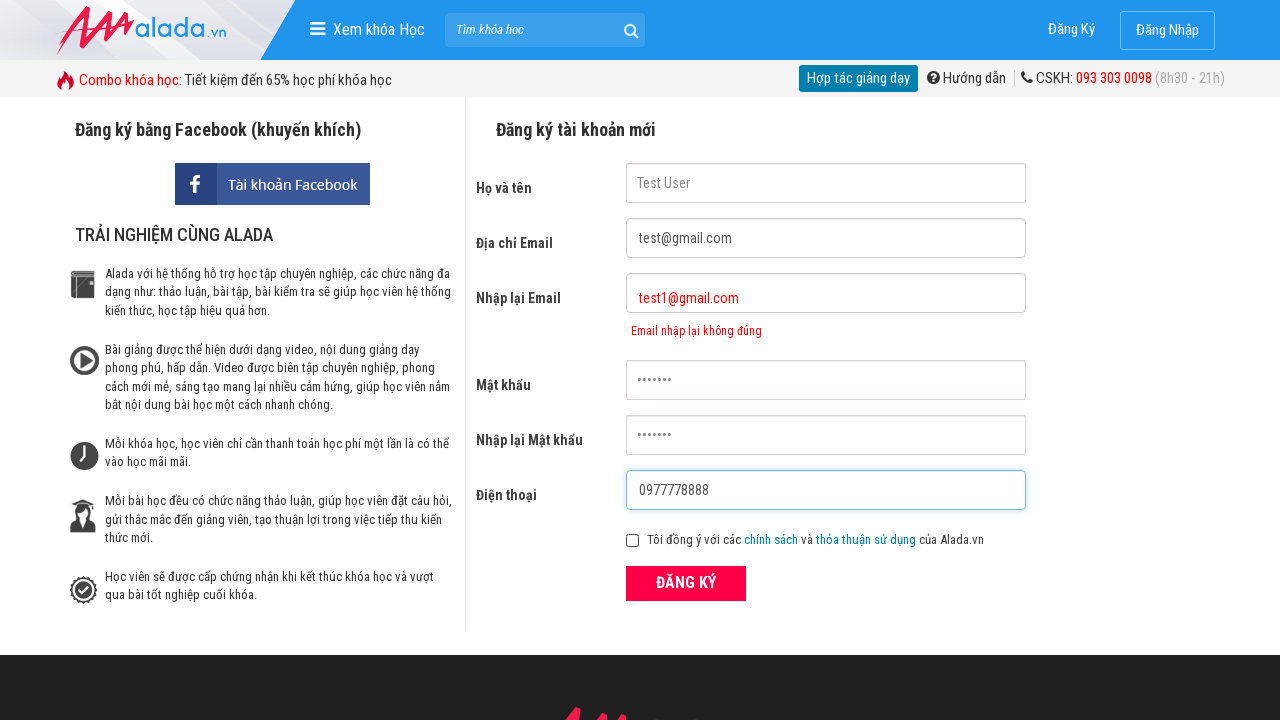

Clicked the submit button to register at (686, 583) on button[type='submit']
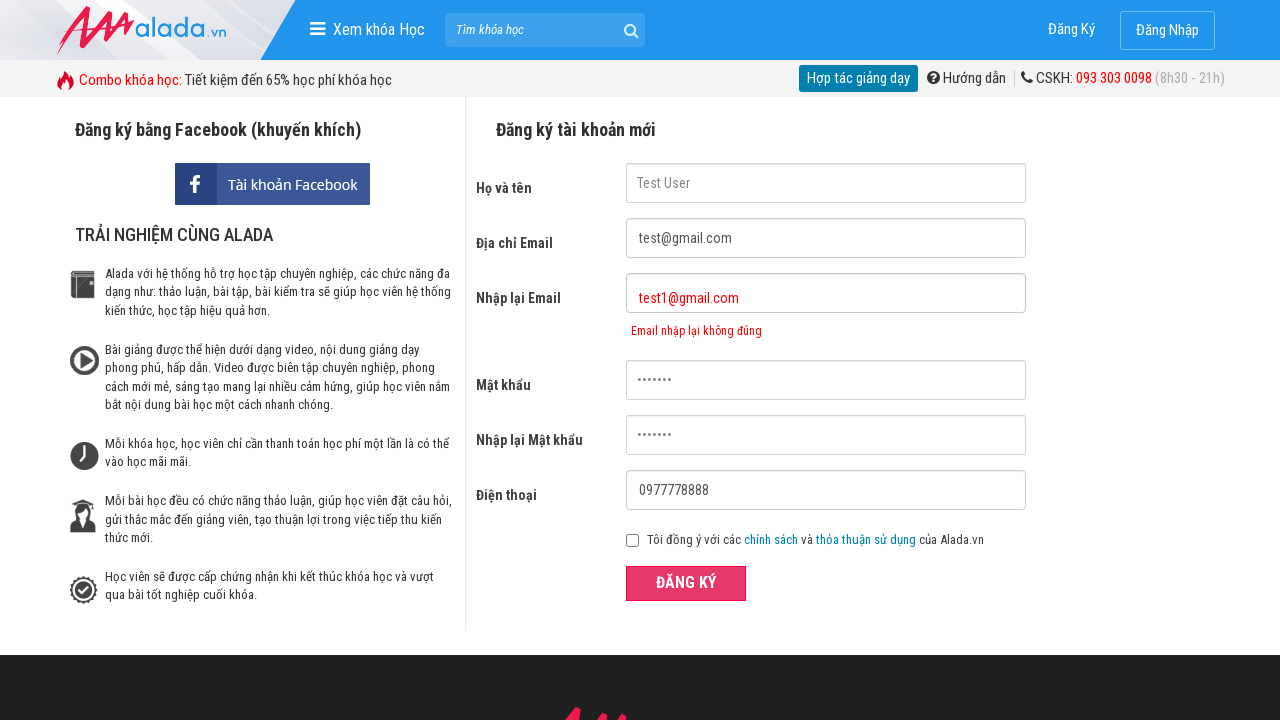

Confirmation email error message appeared, validating form submission rejected due to mismatched emails
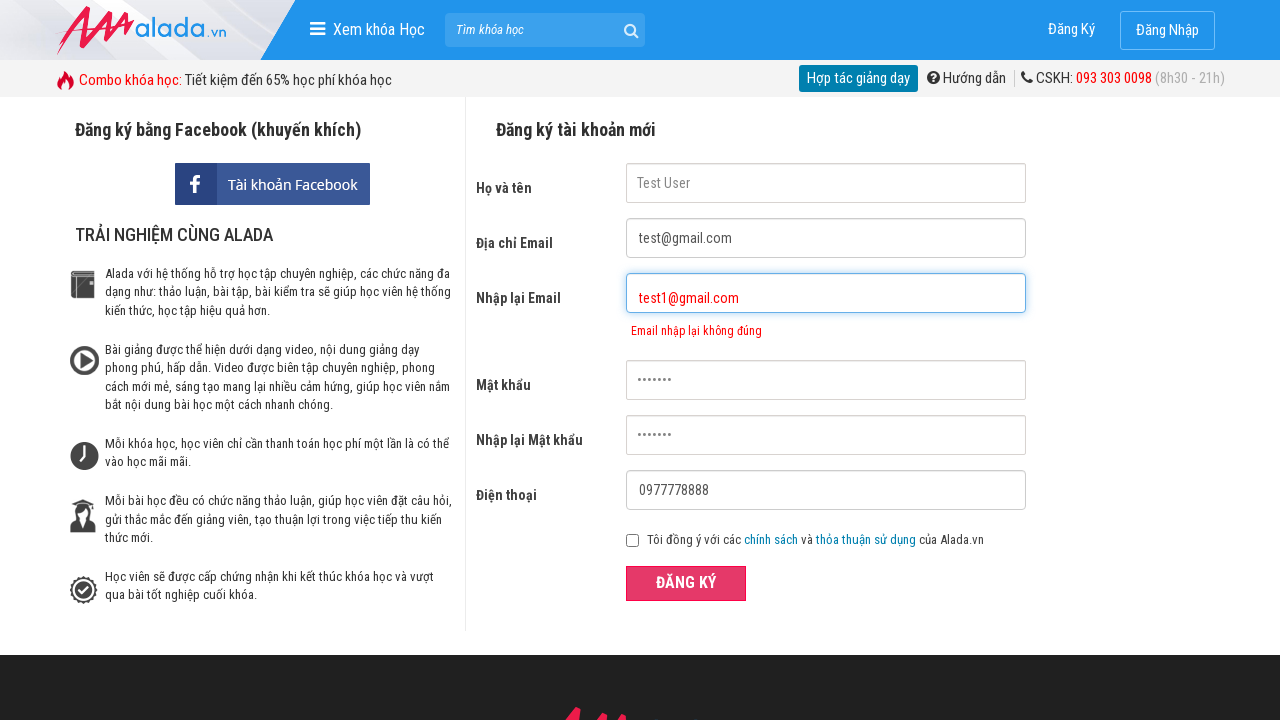

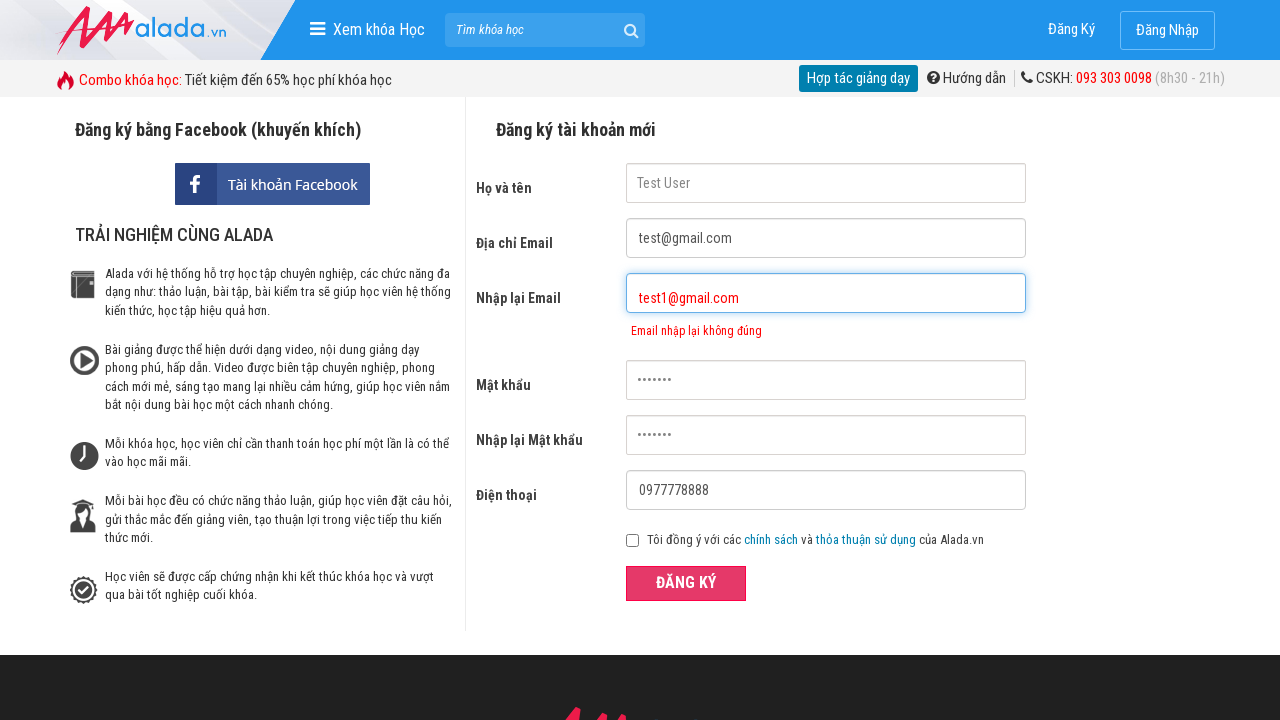